Tests complete purchase flow: adds product to cart, fills purchase form with customer details and credit card info, and completes the order.

Starting URL: https://www.demoblaze.com

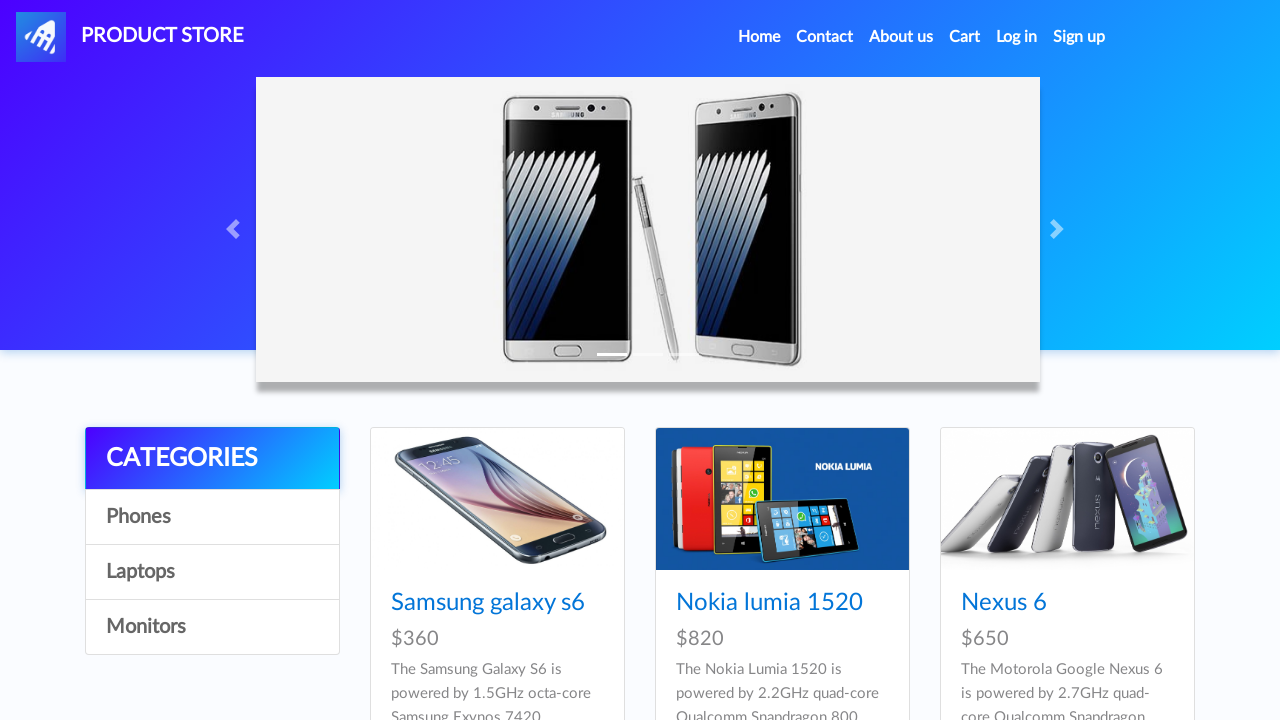

Product list loaded on demoblaze homepage
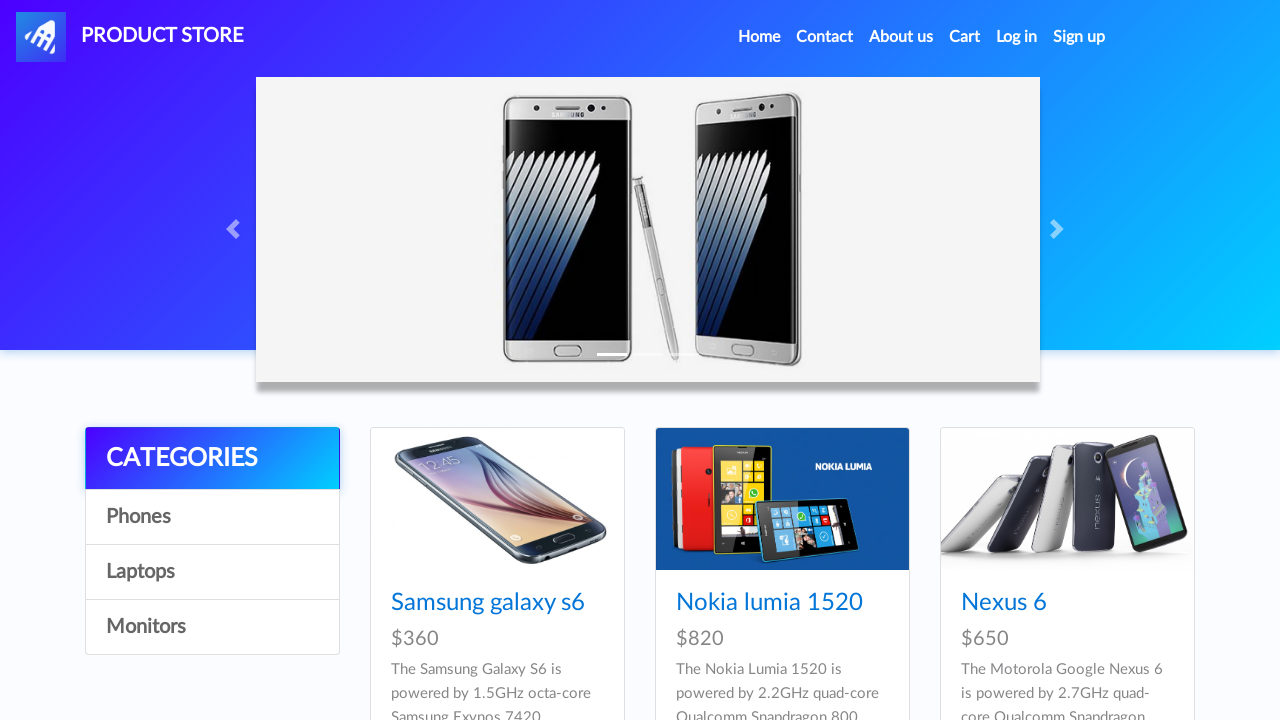

Clicked on Samsung galaxy s6 product at (488, 603) on a:has-text('Samsung galaxy s6')
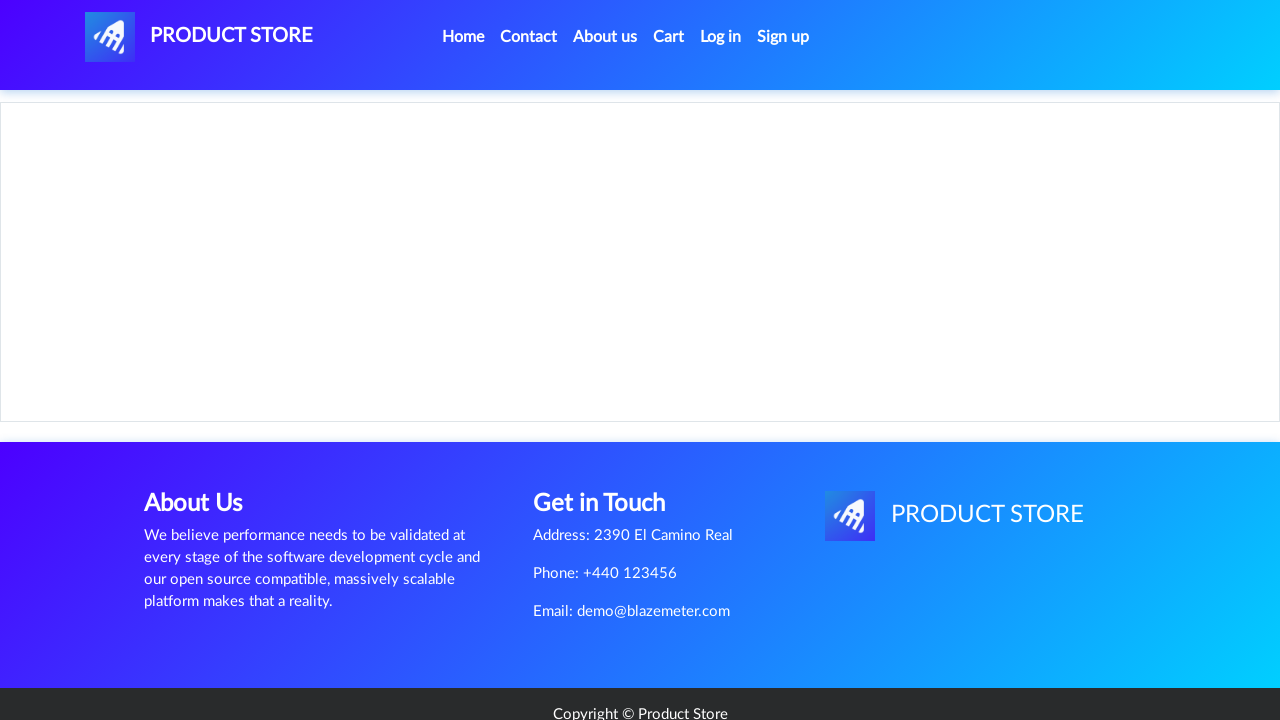

Product detail page loaded
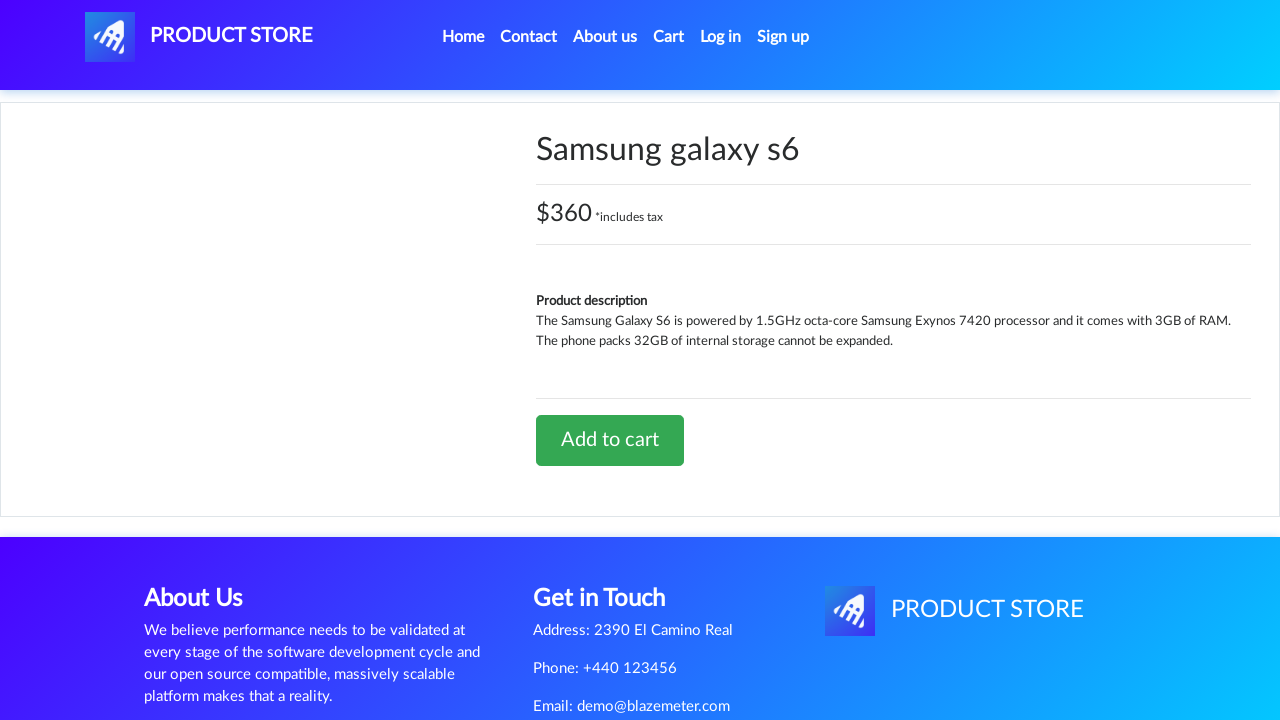

Set up alert handler for add to cart confirmation
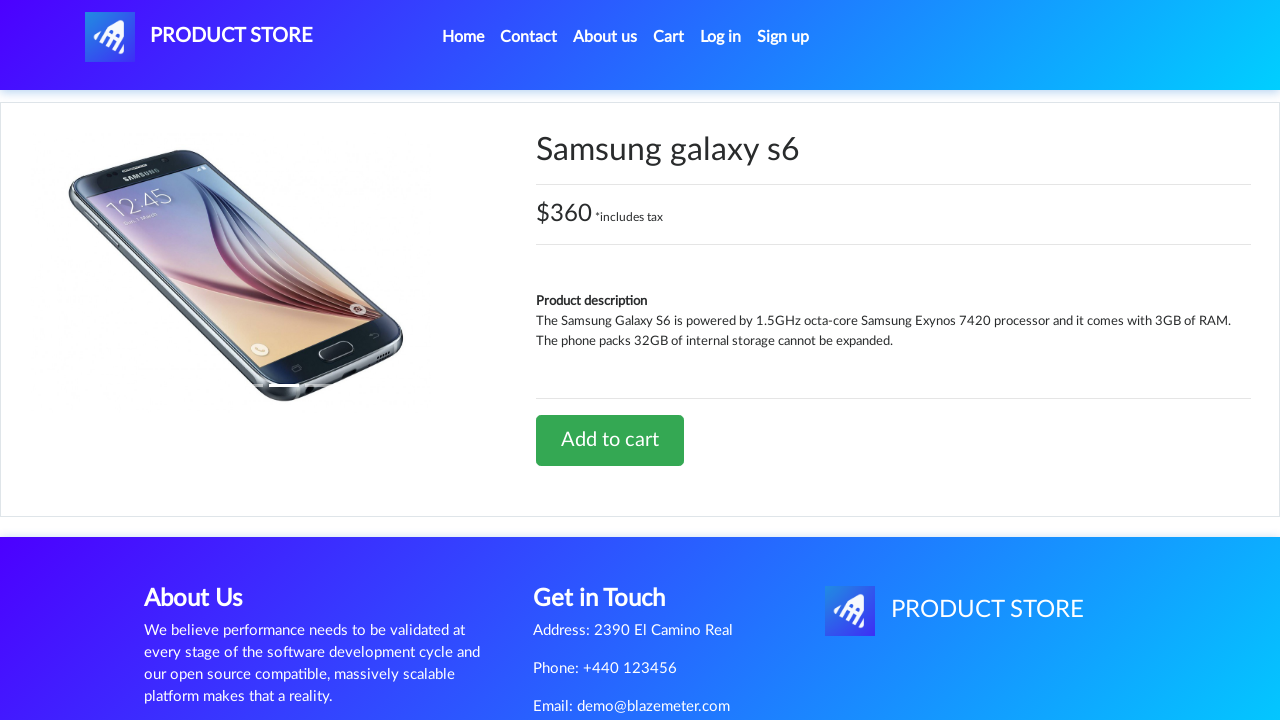

Clicked 'Add to cart' button at (610, 440) on a:has-text('Add to cart')
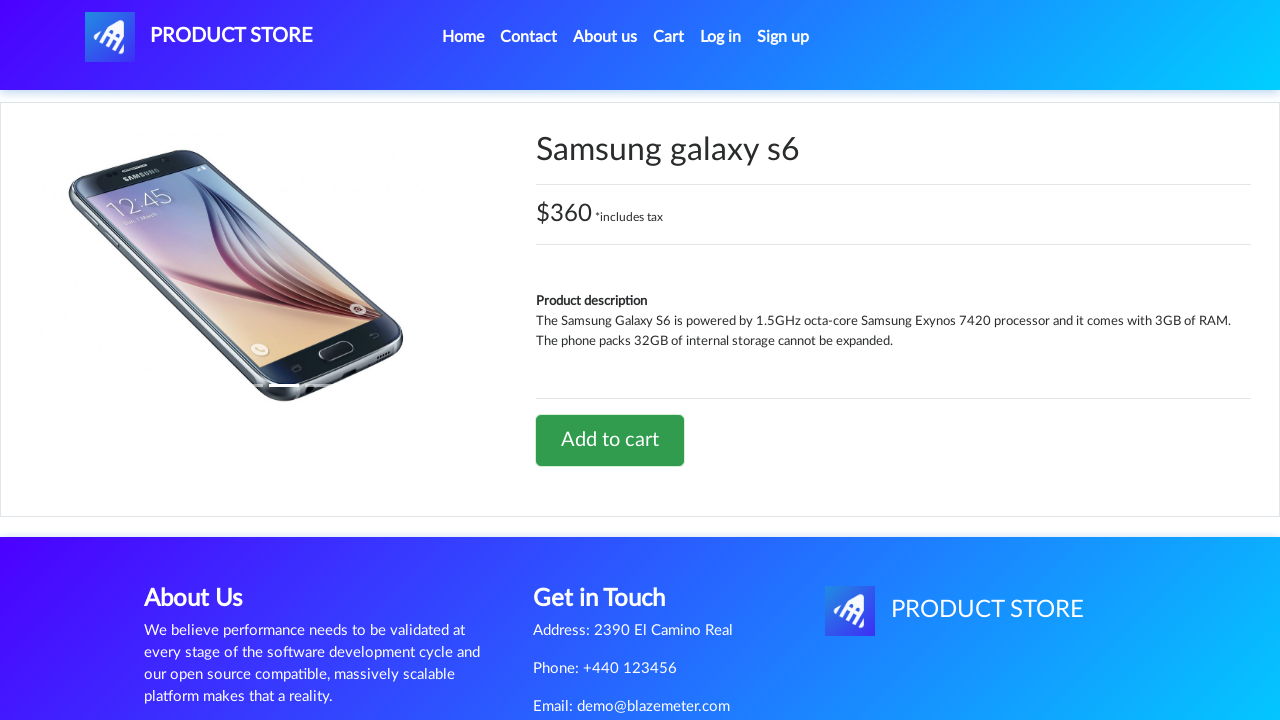

Alert confirmation handled, product added to cart
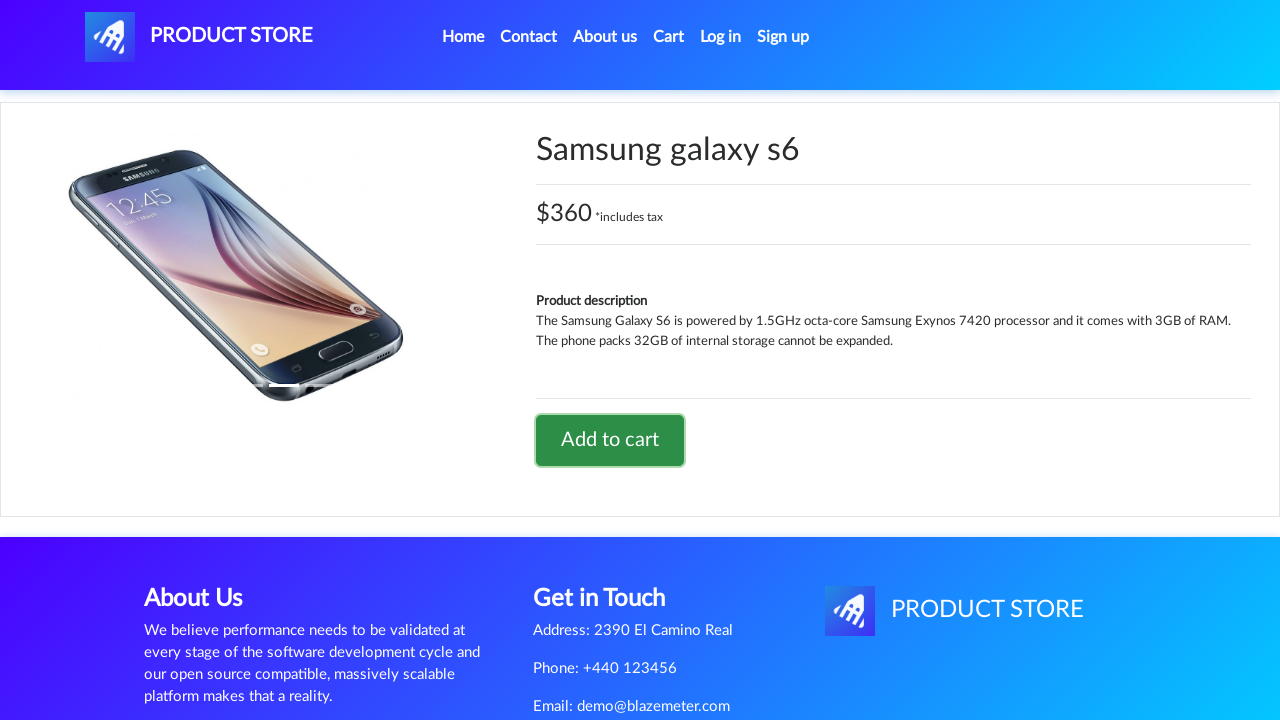

Navigated to shopping cart at (669, 37) on #cartur
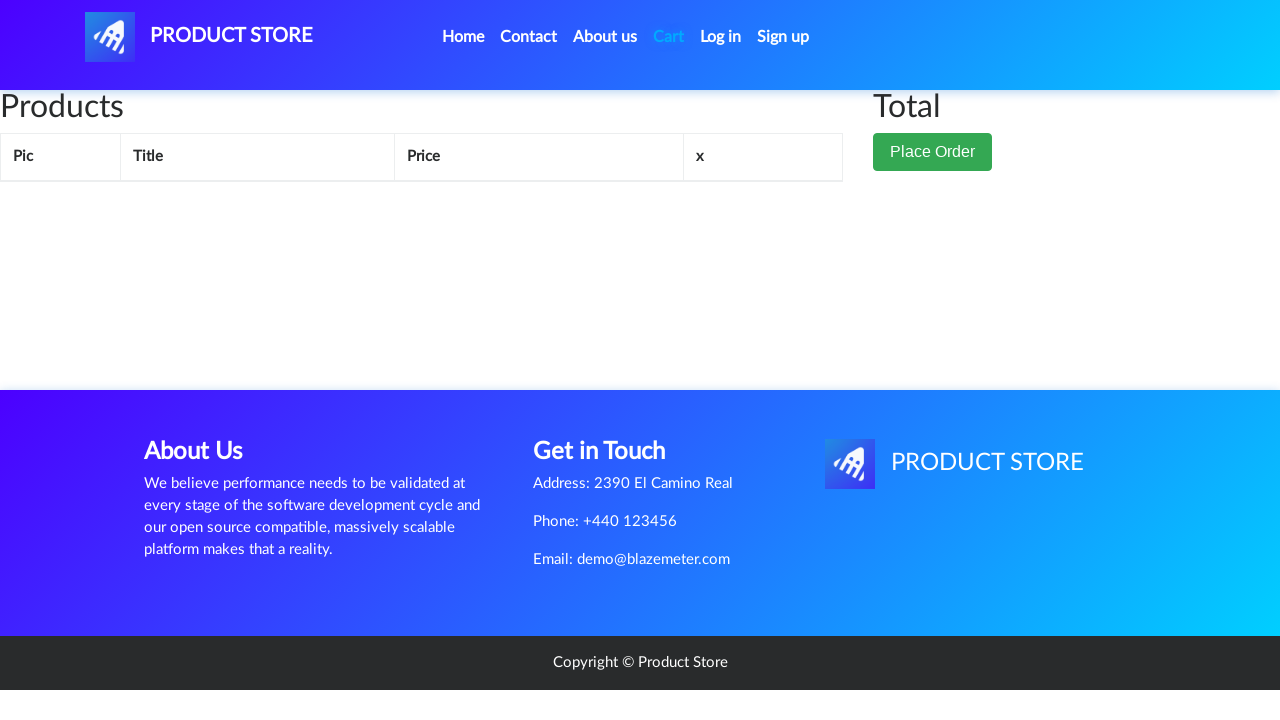

Cart items table loaded
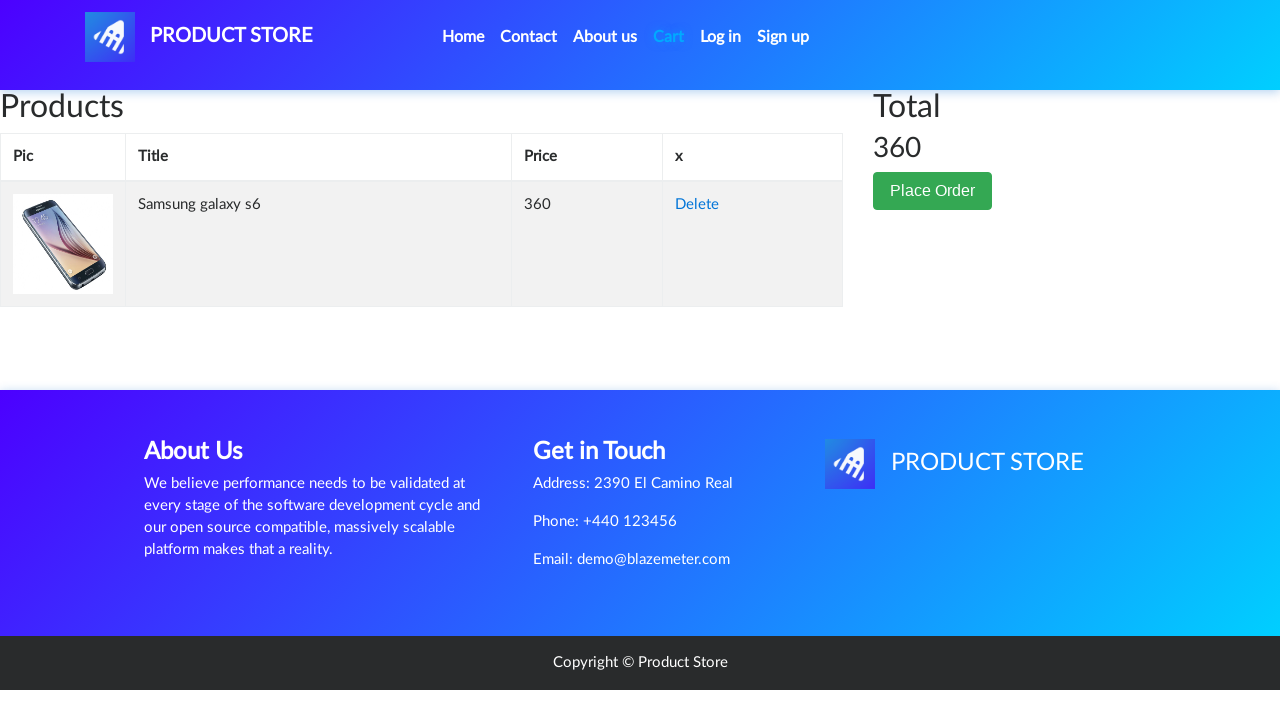

Cart page fully rendered
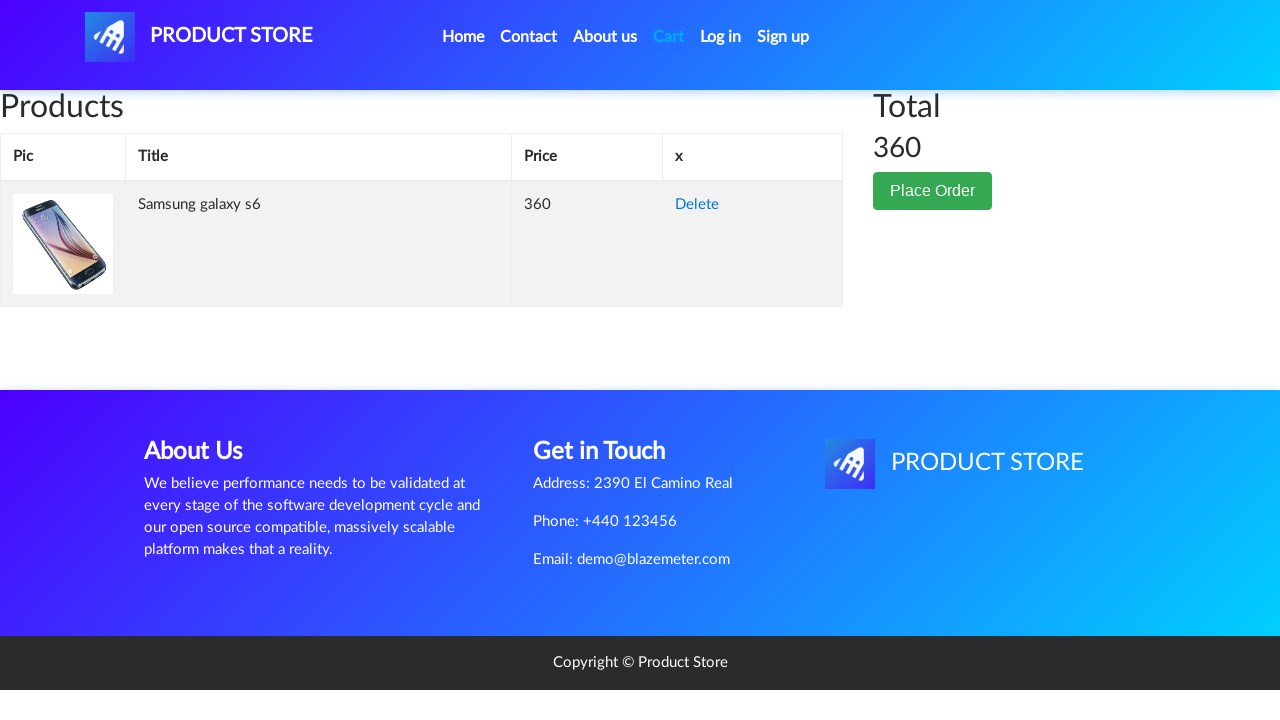

Clicked 'Place Order' button at (933, 191) on button:has-text('Place Order')
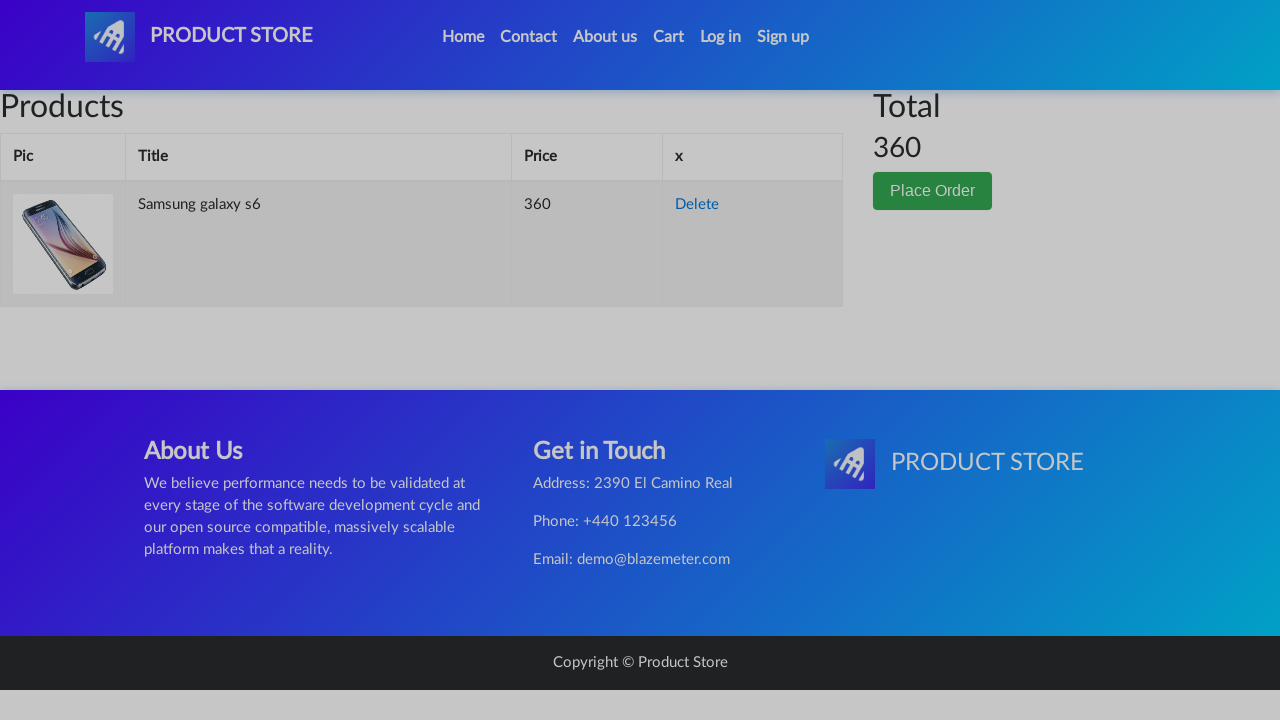

Order modal dialog appeared
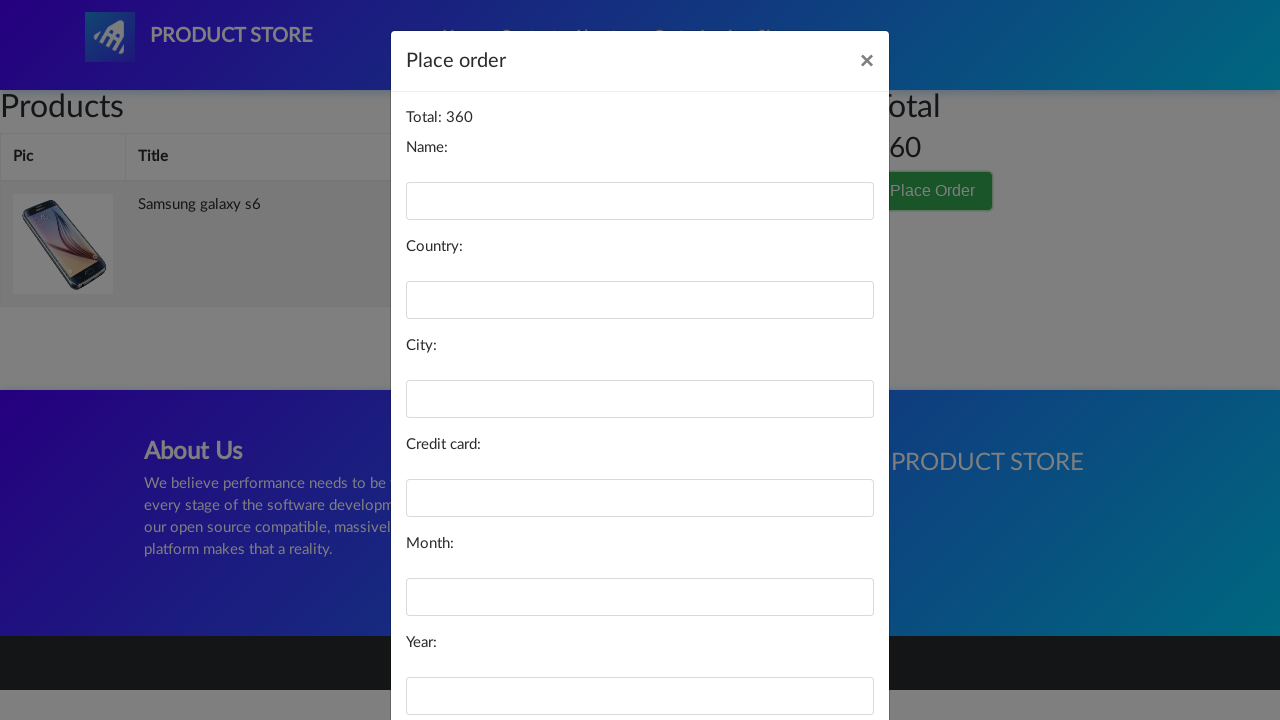

Filled name field with 'Test User' on #name
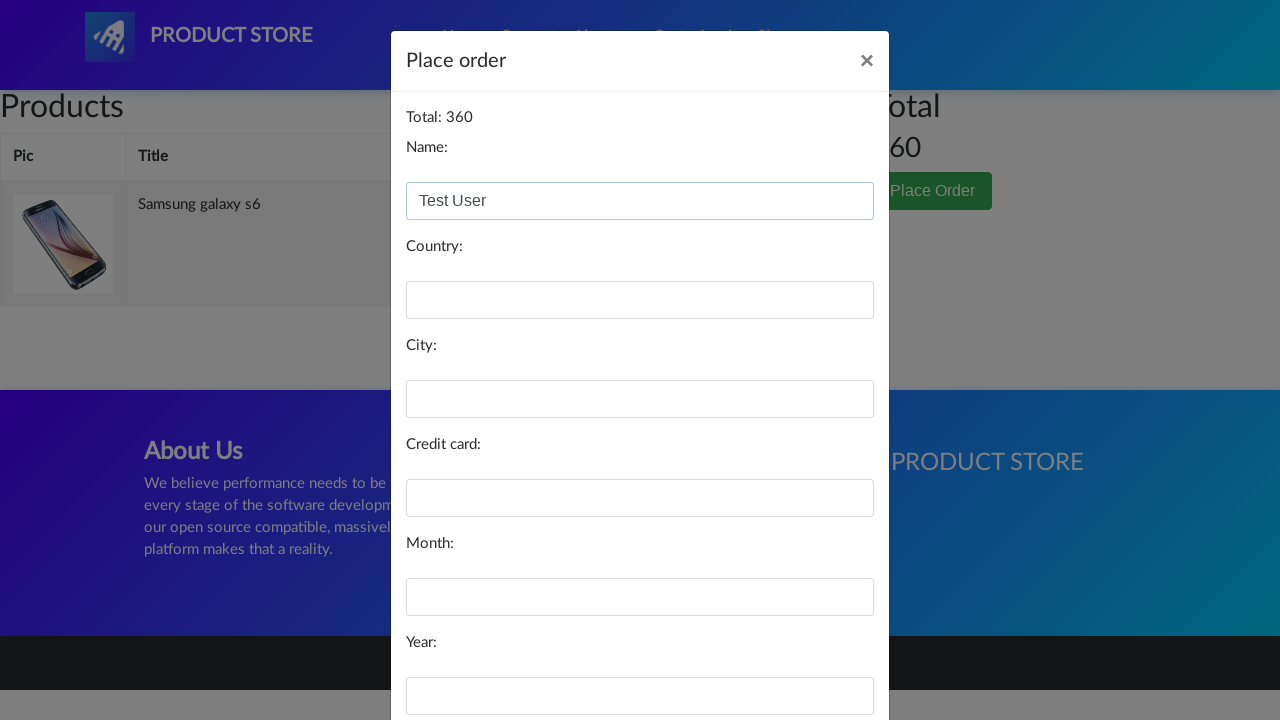

Filled country field with 'Test Country' on #country
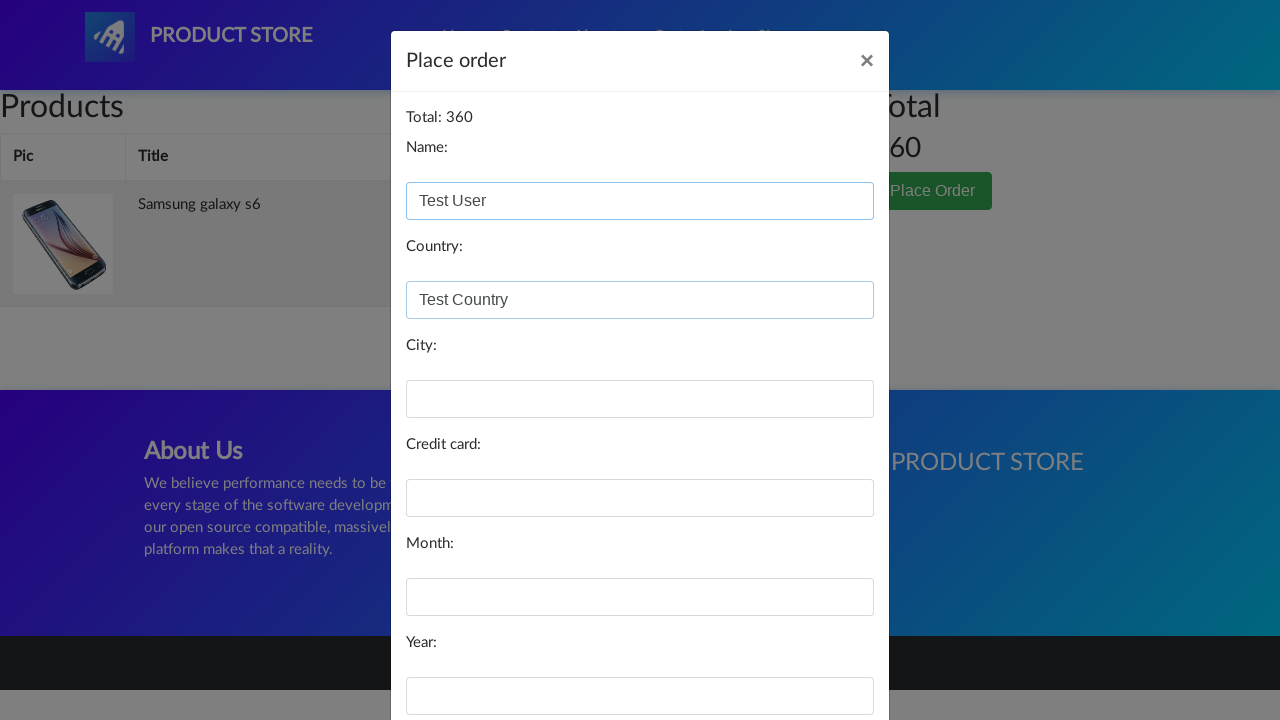

Filled city field with 'Test City' on #city
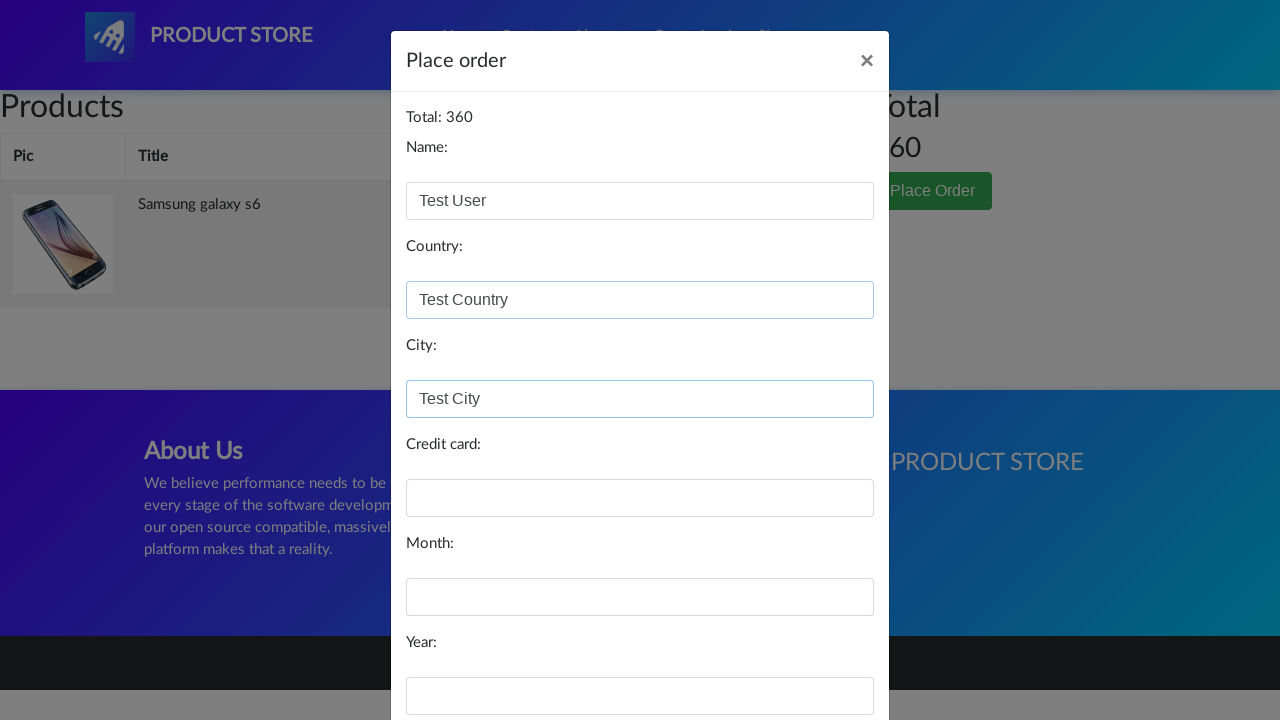

Filled credit card field with test card number on #card
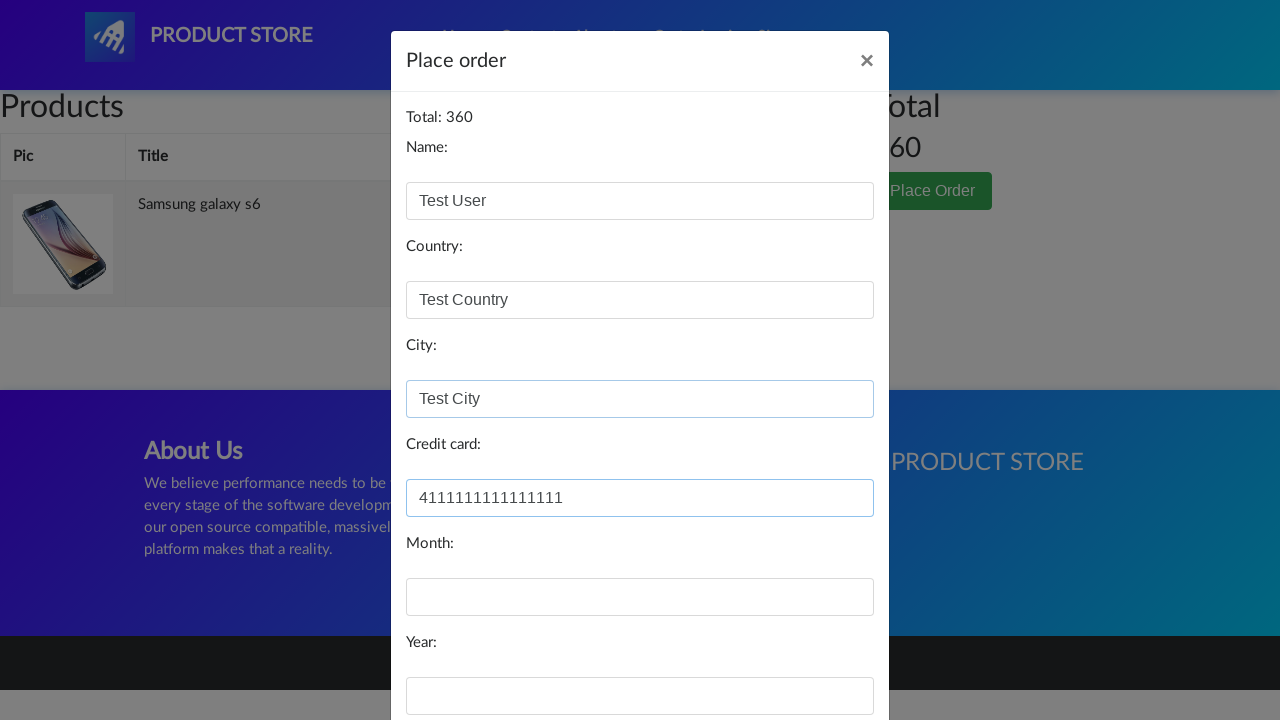

Filled expiration month with '12' on #month
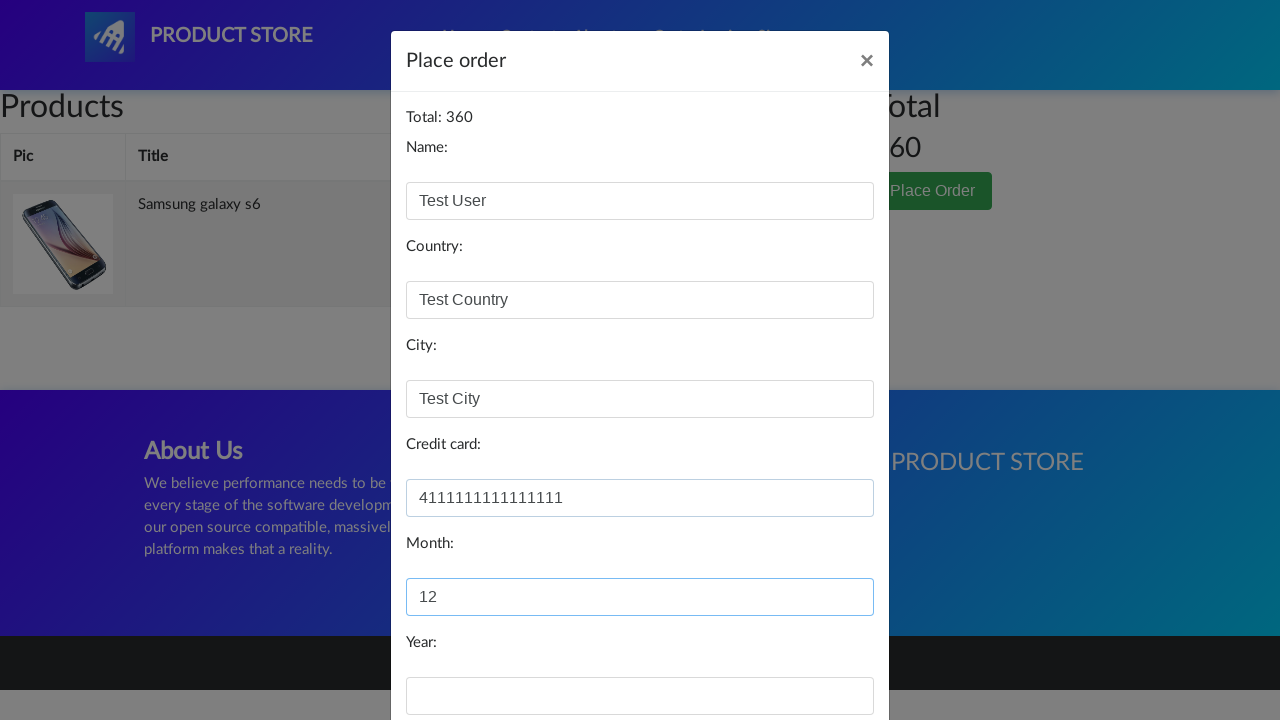

Filled expiration year with '2025' on #year
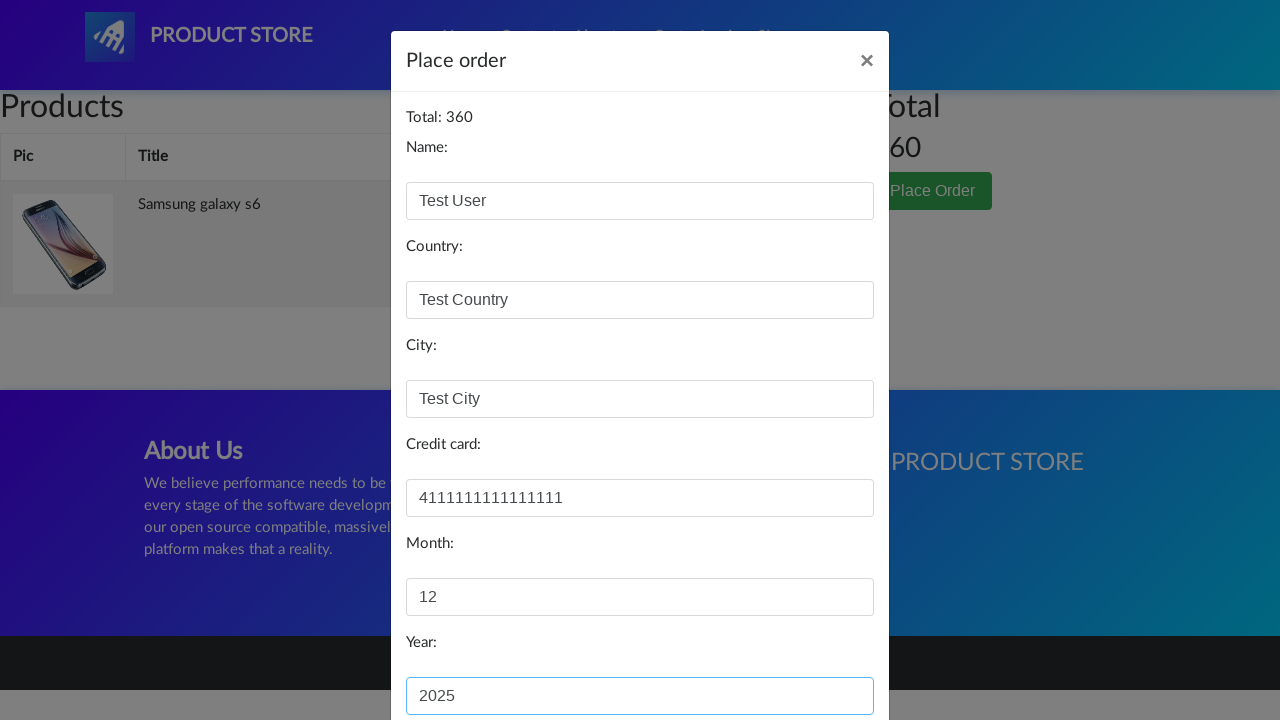

Clicked 'Purchase' button to complete order at (823, 655) on button:has-text('Purchase')
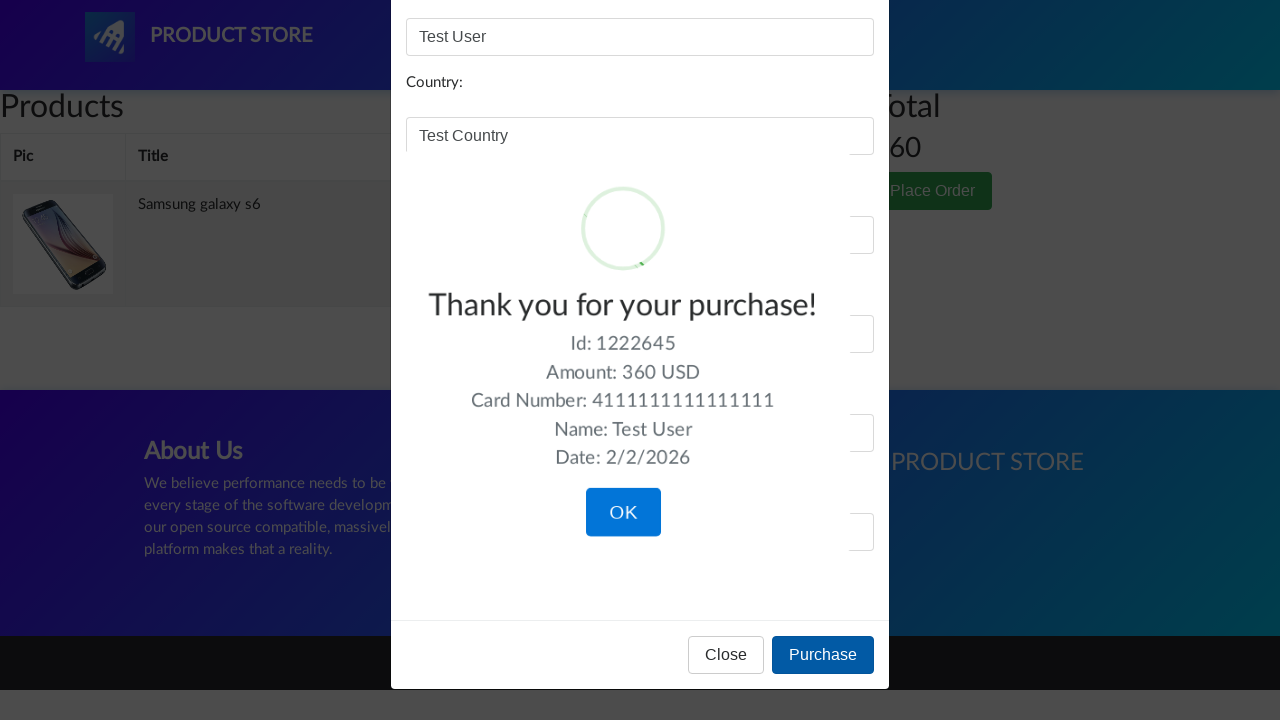

Order confirmation modal appeared, purchase completed successfully
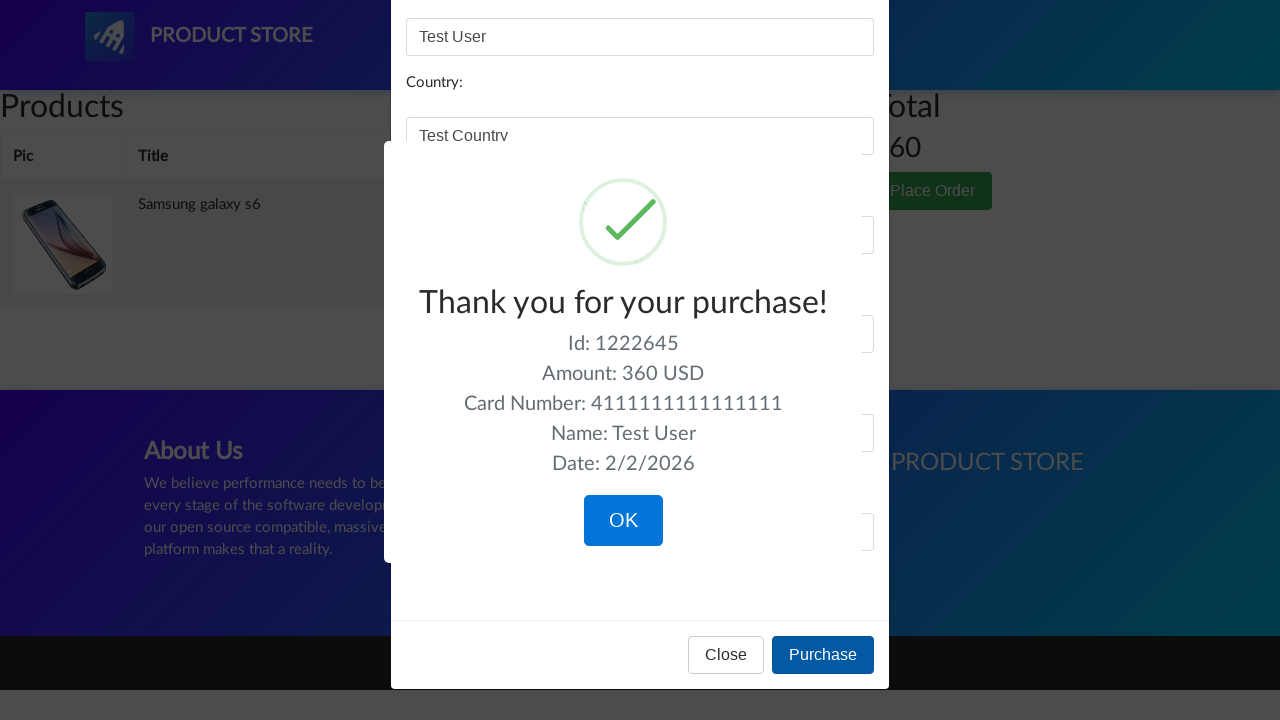

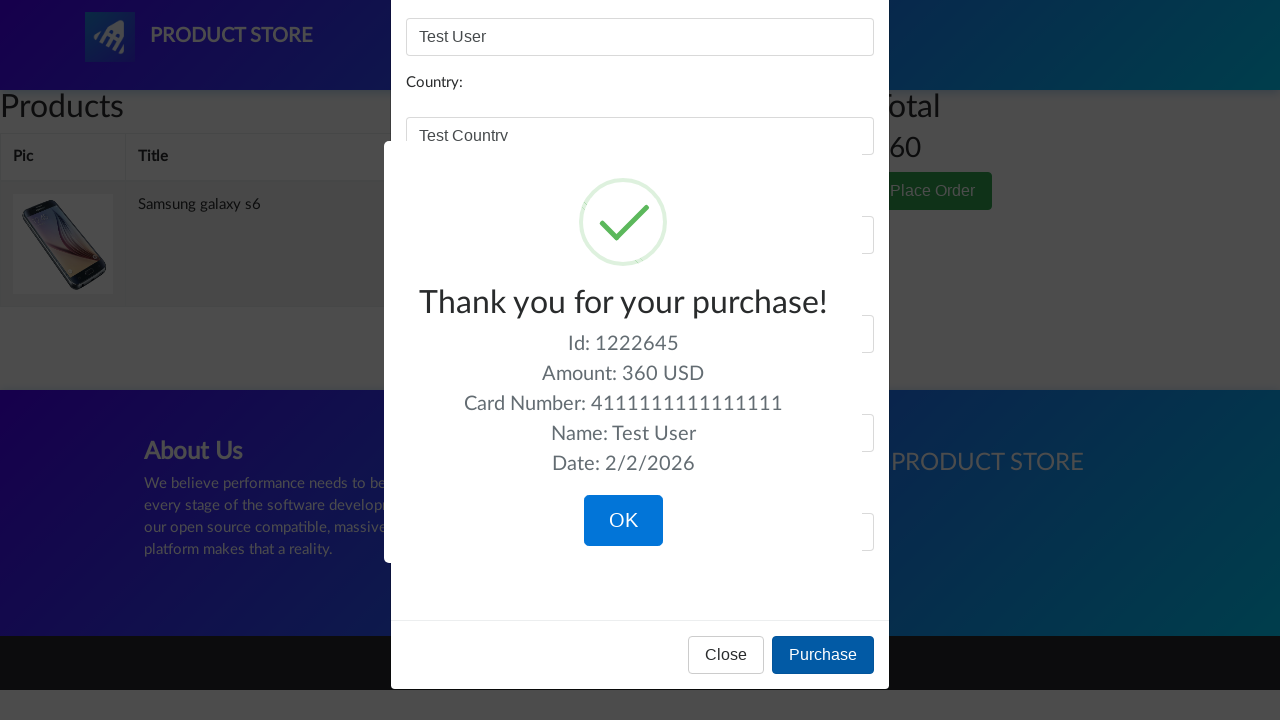